Tests iframe handling by switching to an embedded TinyMCE iframe and verifying the default text content within it

Starting URL: http://the-internet.herokuapp.com/iframe

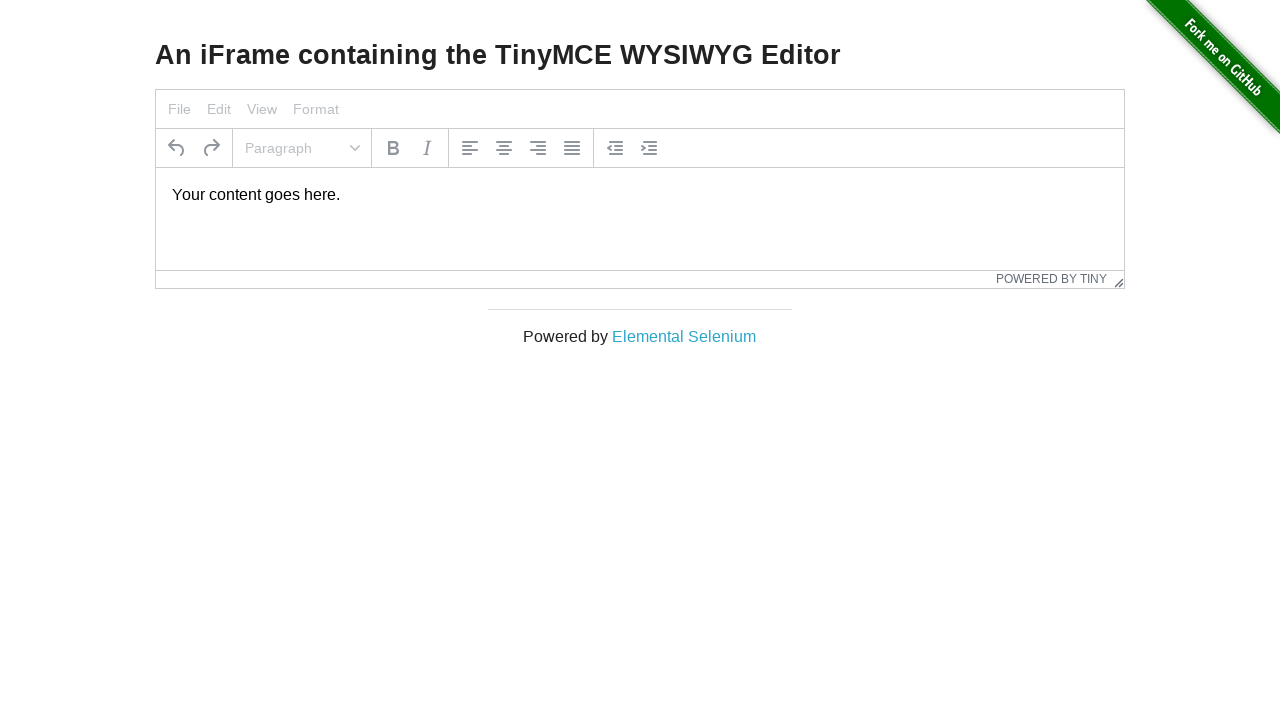

Navigated to iframe test page
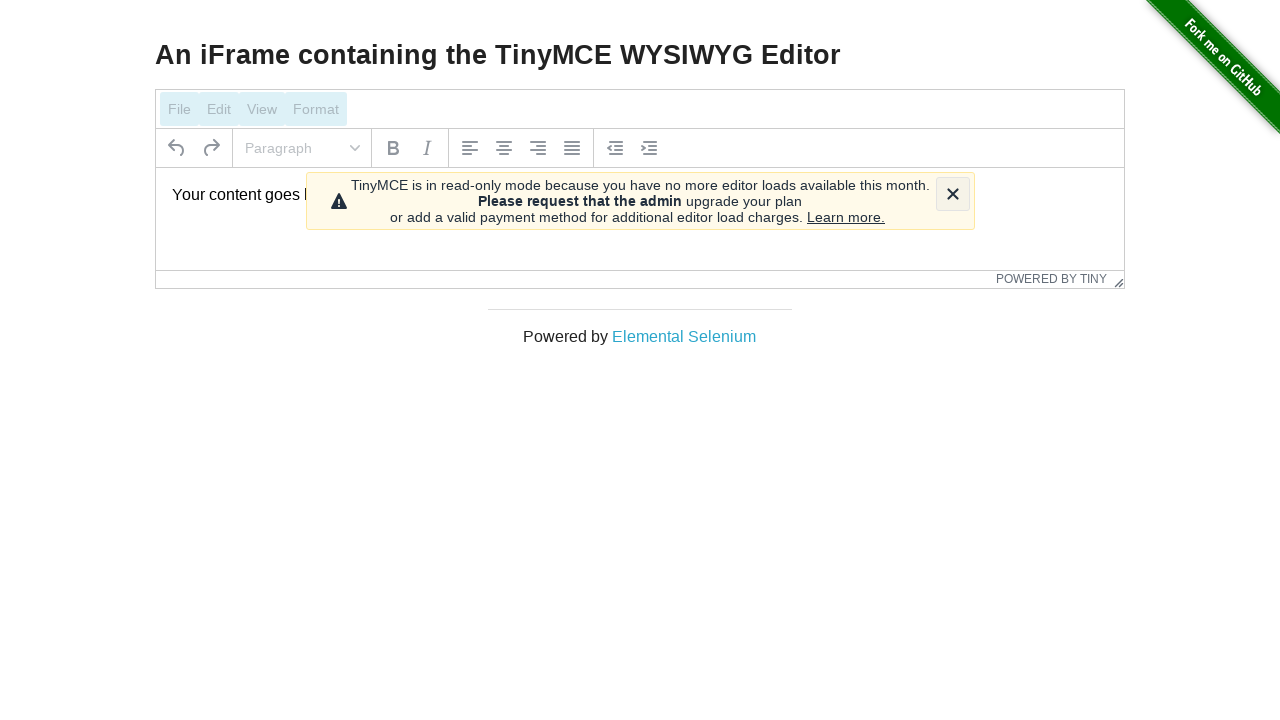

Located TinyMCE iframe with selector #mce_0_ifr
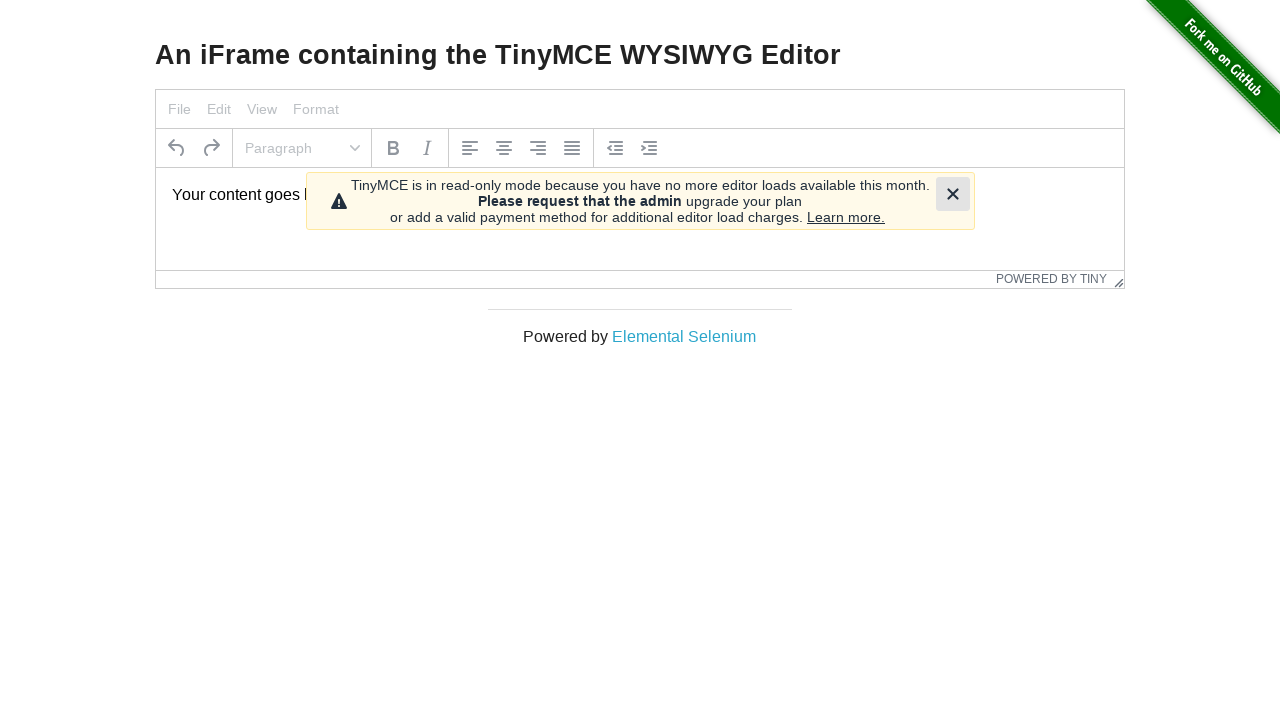

Retrieved text content from inside the iframe
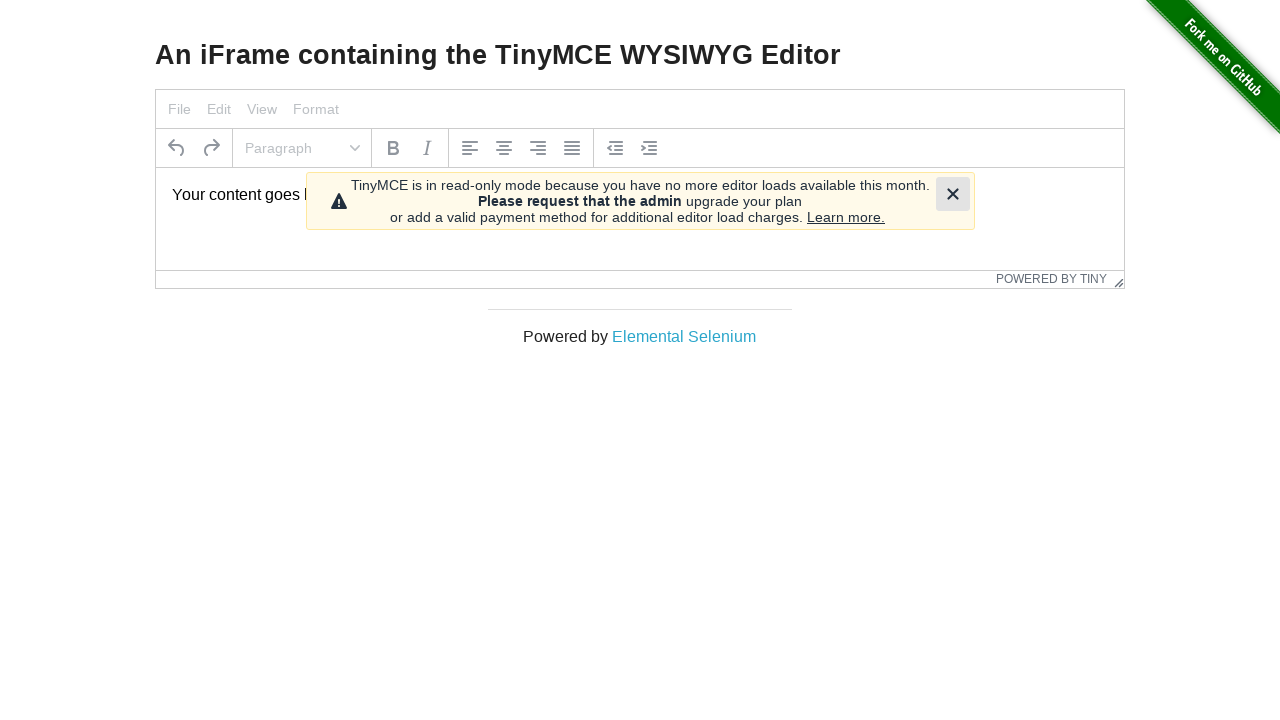

Verified iframe text content matches expected value 'Your content goes here.'
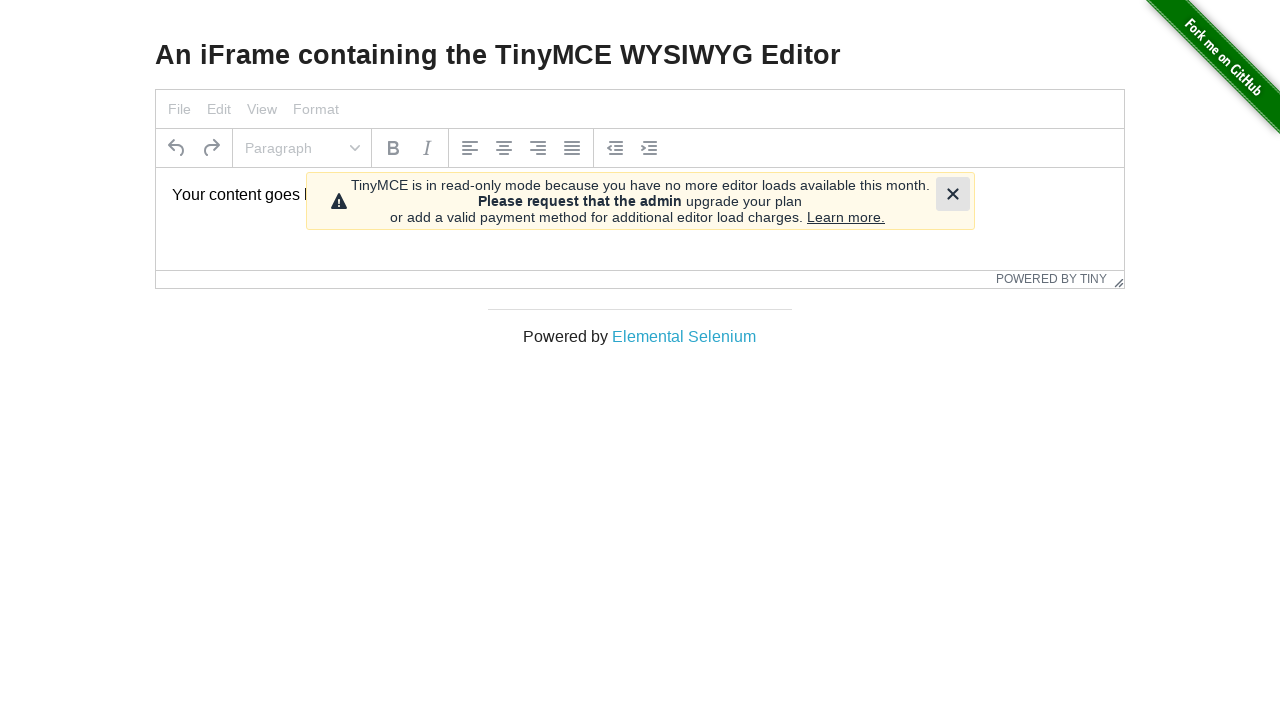

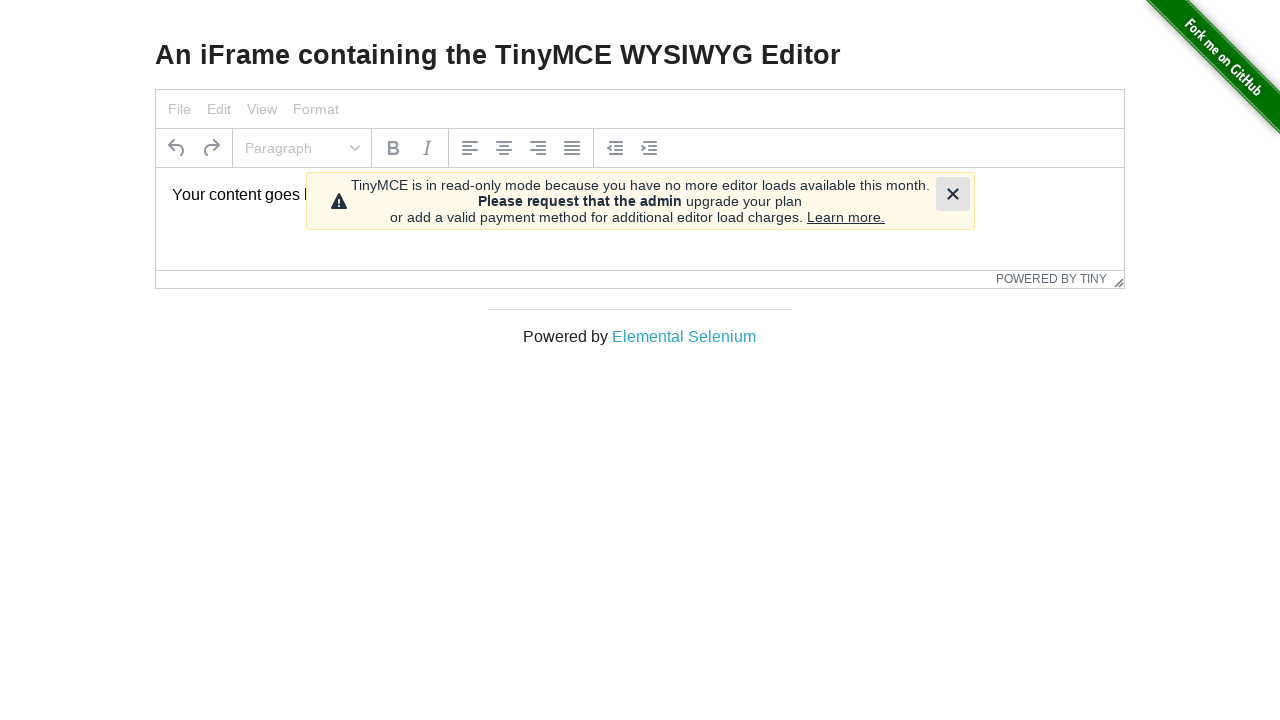